Tests that attempting to find a non-existent image element raises an exception

Starting URL: https://the-internet.herokuapp.com/challenging_dom

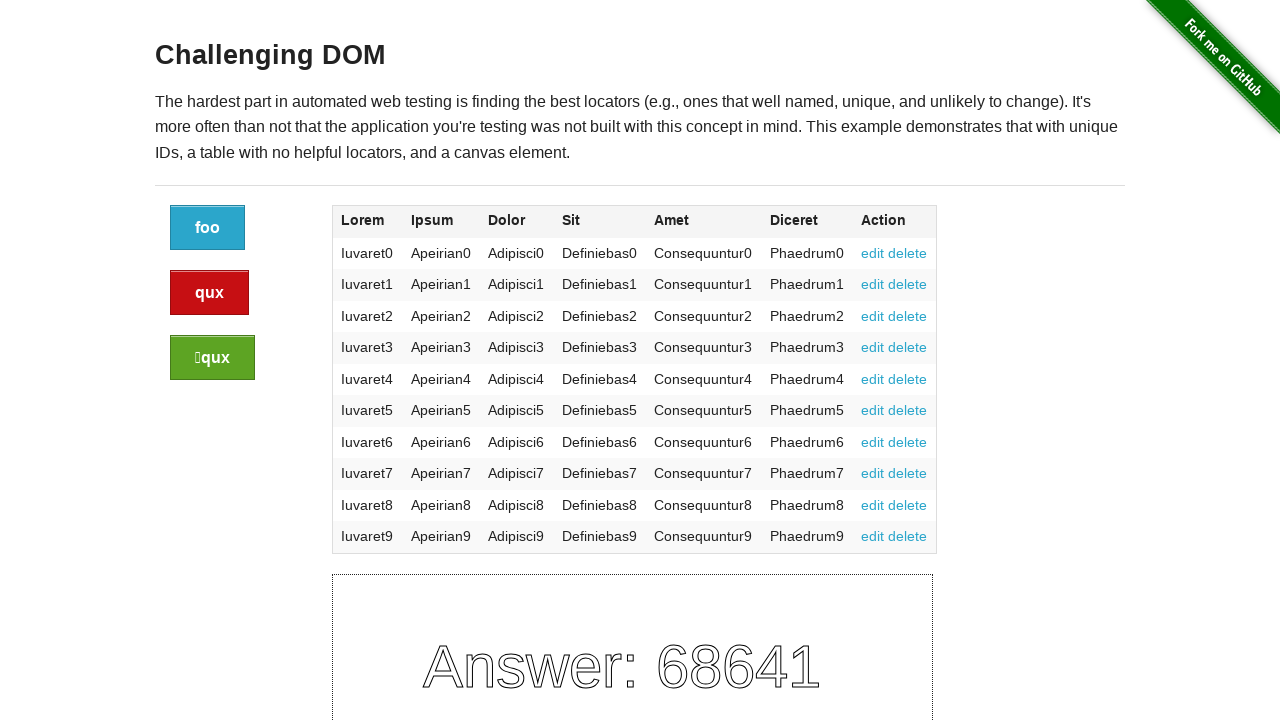

Navigated to challenging DOM test page
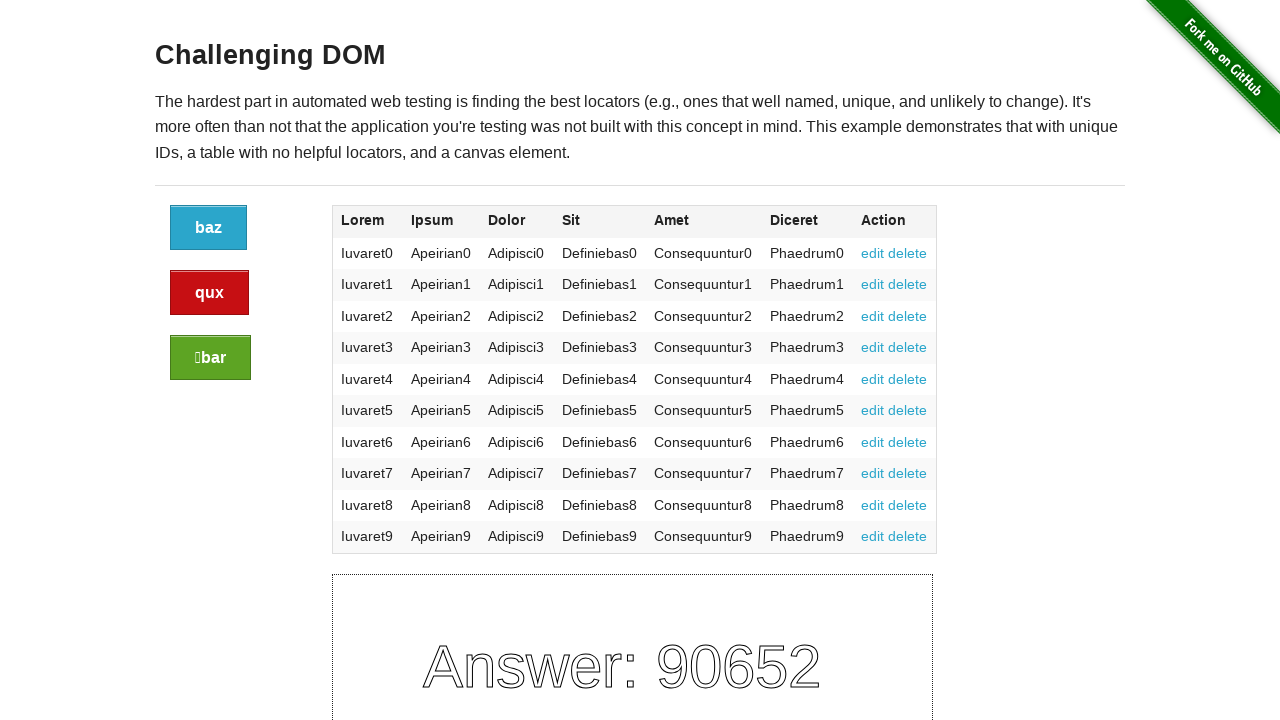

Expected exception caught - non-existent image element not found
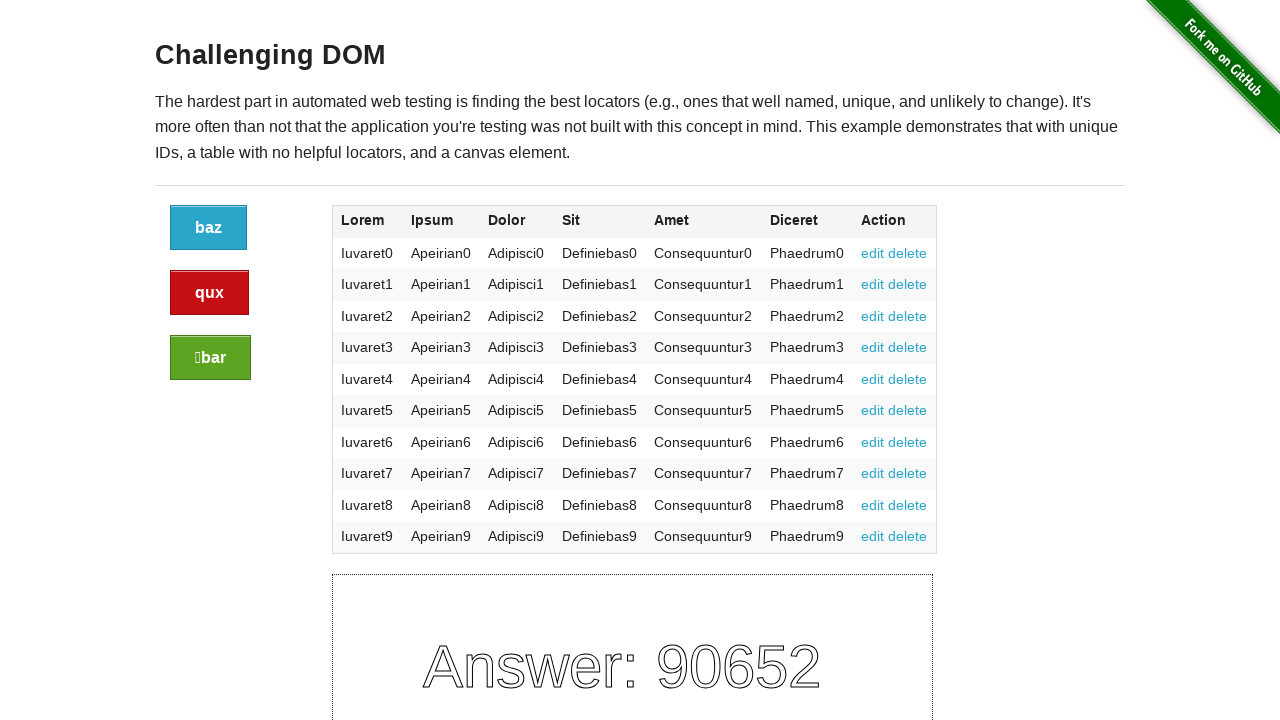

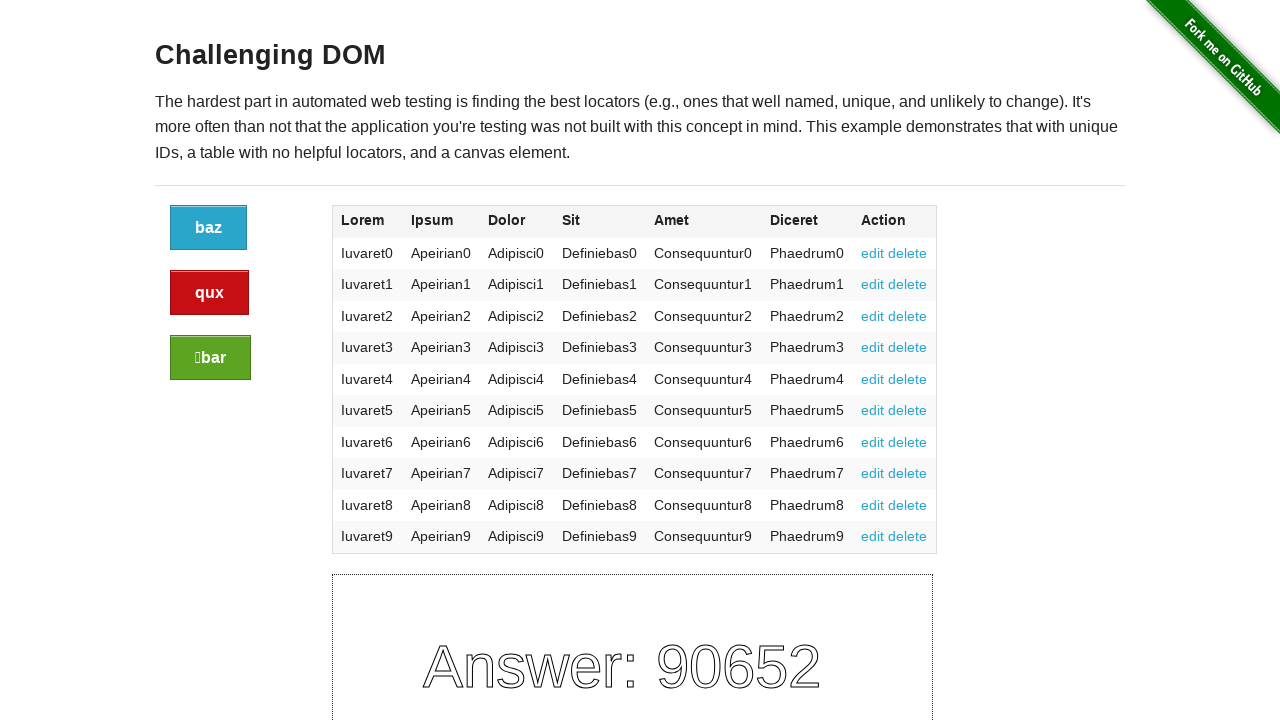